Tests a job support consultation form by switching to an iframe, navigating to the consulting page, filling out contact information, selecting a programming language, and checking a sharing option

Starting URL: https://rahulshettyacademy.com/AutomationPractice/

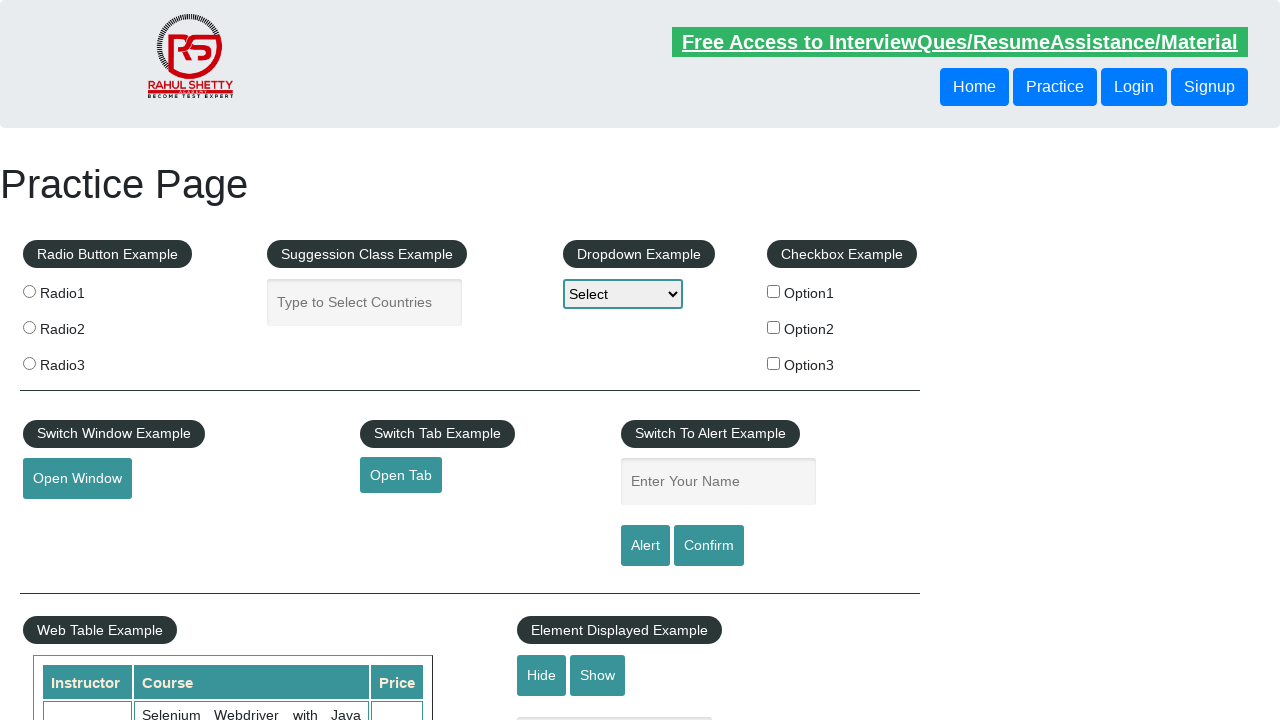

Located the courses iframe
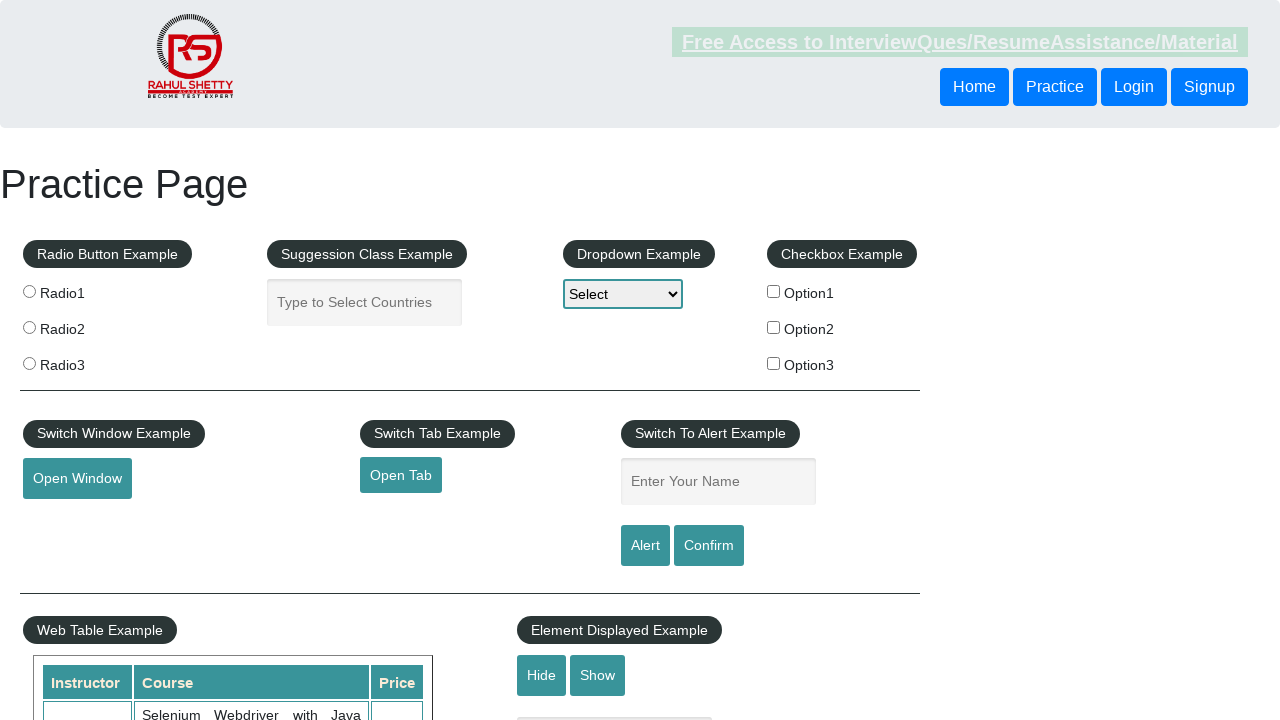

Clicked on Job Support link to navigate to consulting page at (755, 360) on iframe[id='courses-iframe'] >> internal:control=enter-frame >> (//a[@href='consu
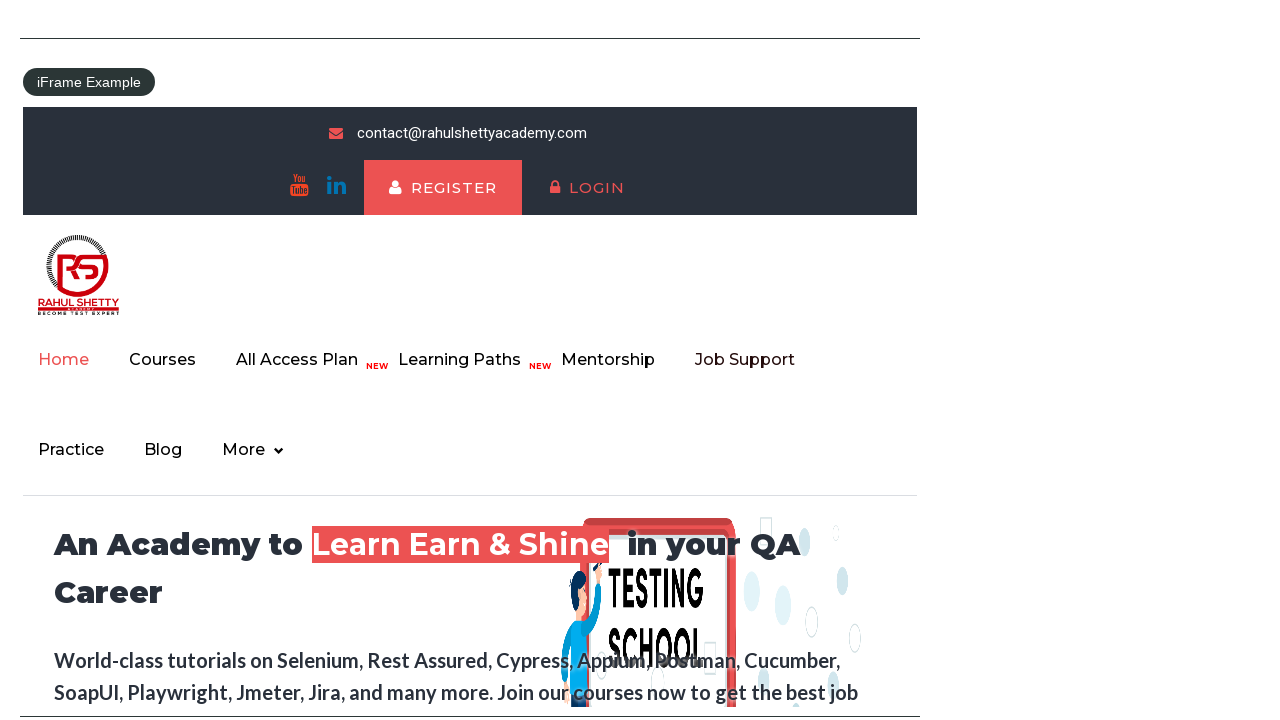

Filled username field with 'john doe' on iframe[id='courses-iframe'] >> internal:control=enter-frame >> xpath=//input[@na
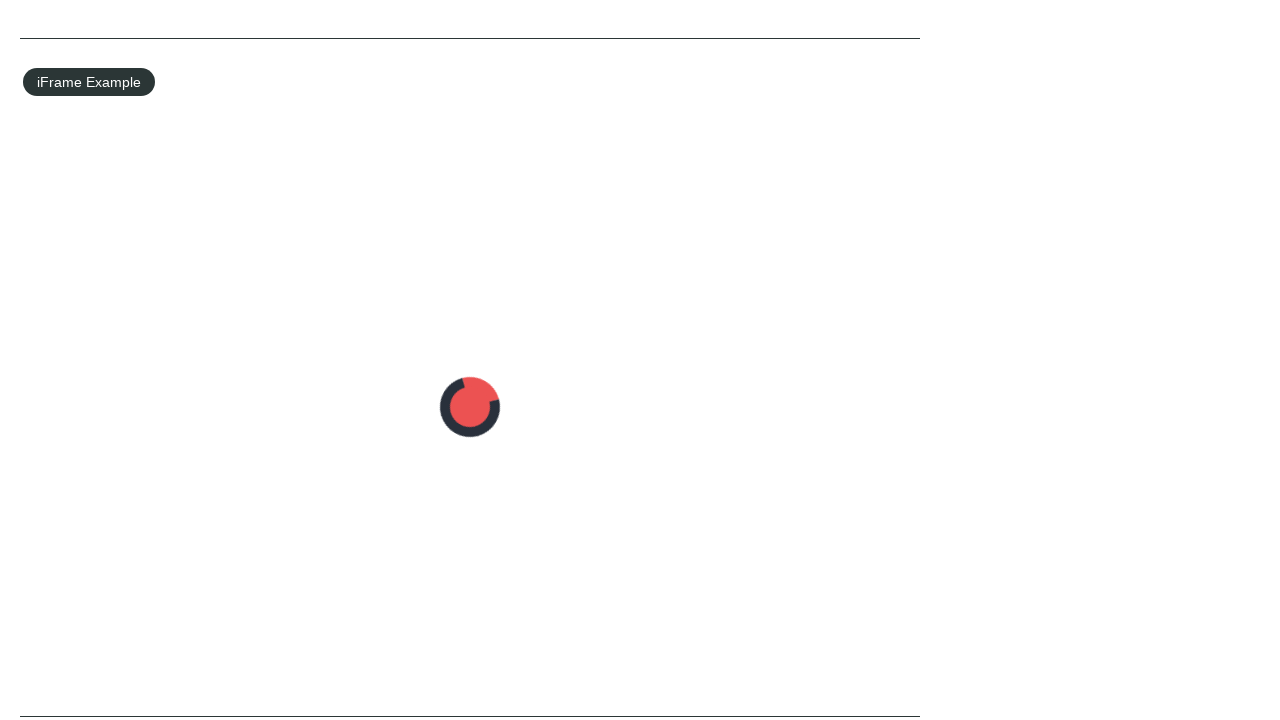

Filled mobile number field with '123456789' on iframe[id='courses-iframe'] >> internal:control=enter-frame >> #mobileno
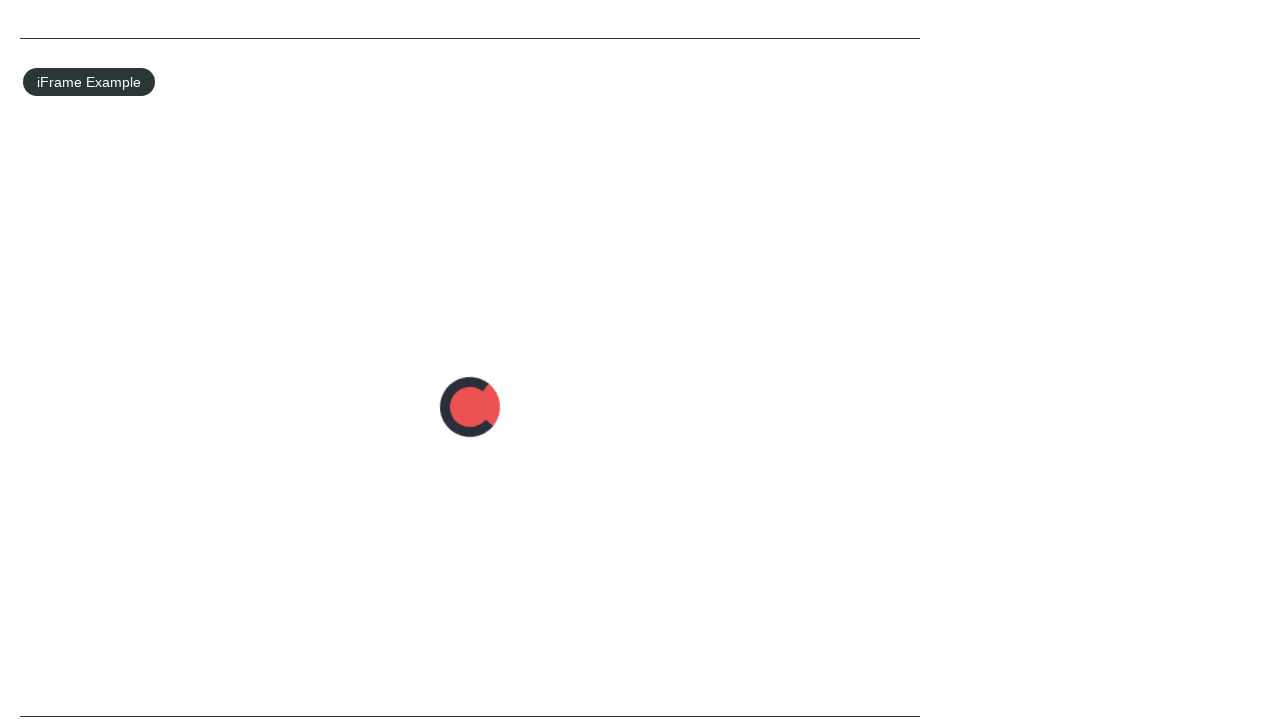

Filled email field with 'email@email.com' on iframe[id='courses-iframe'] >> internal:control=enter-frame >> input[type='email
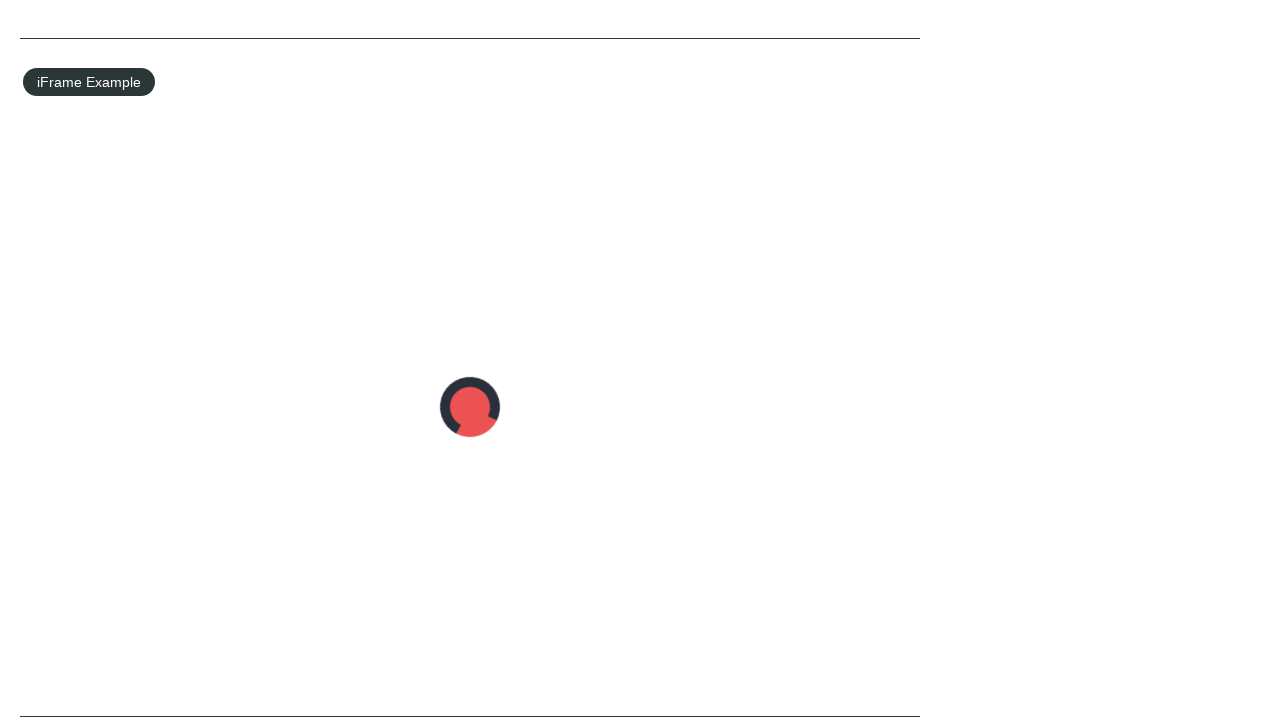

Selected programming language by index 2 from dropdown on iframe[id='courses-iframe'] >> internal:control=enter-frame >> #programming-lang
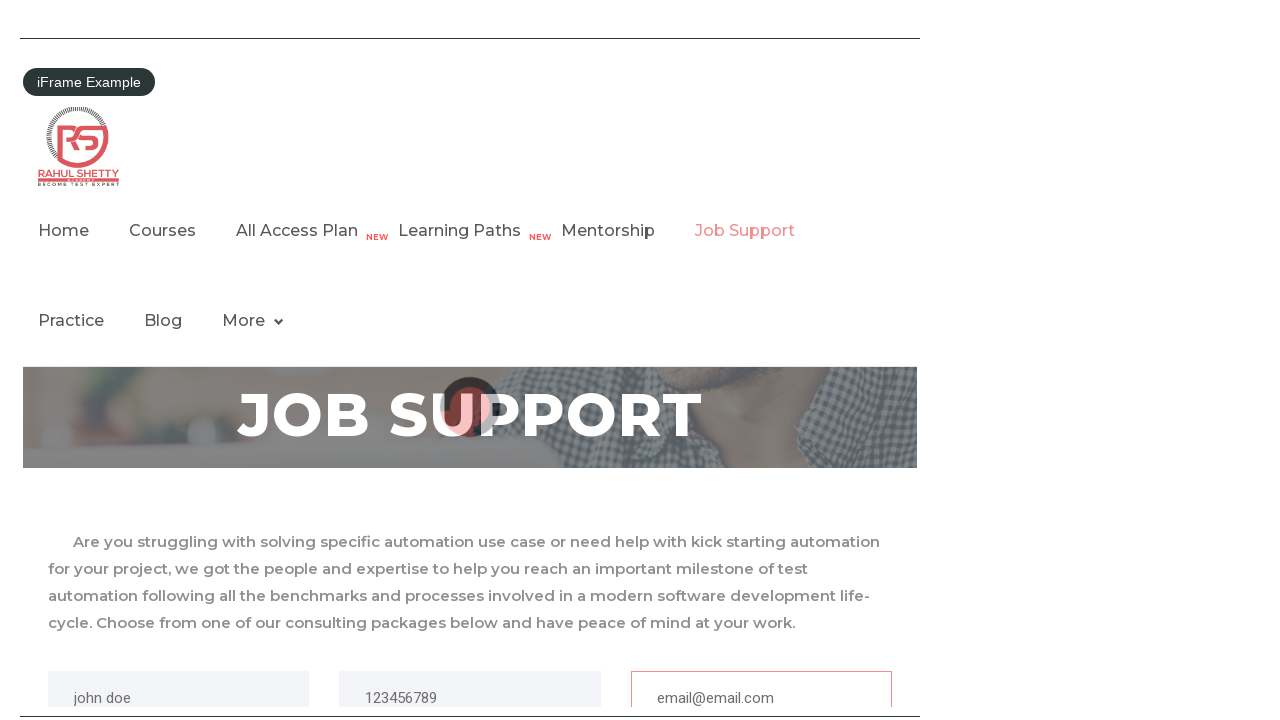

Selected 'python' as the programming language on iframe[id='courses-iframe'] >> internal:control=enter-frame >> #programming-lang
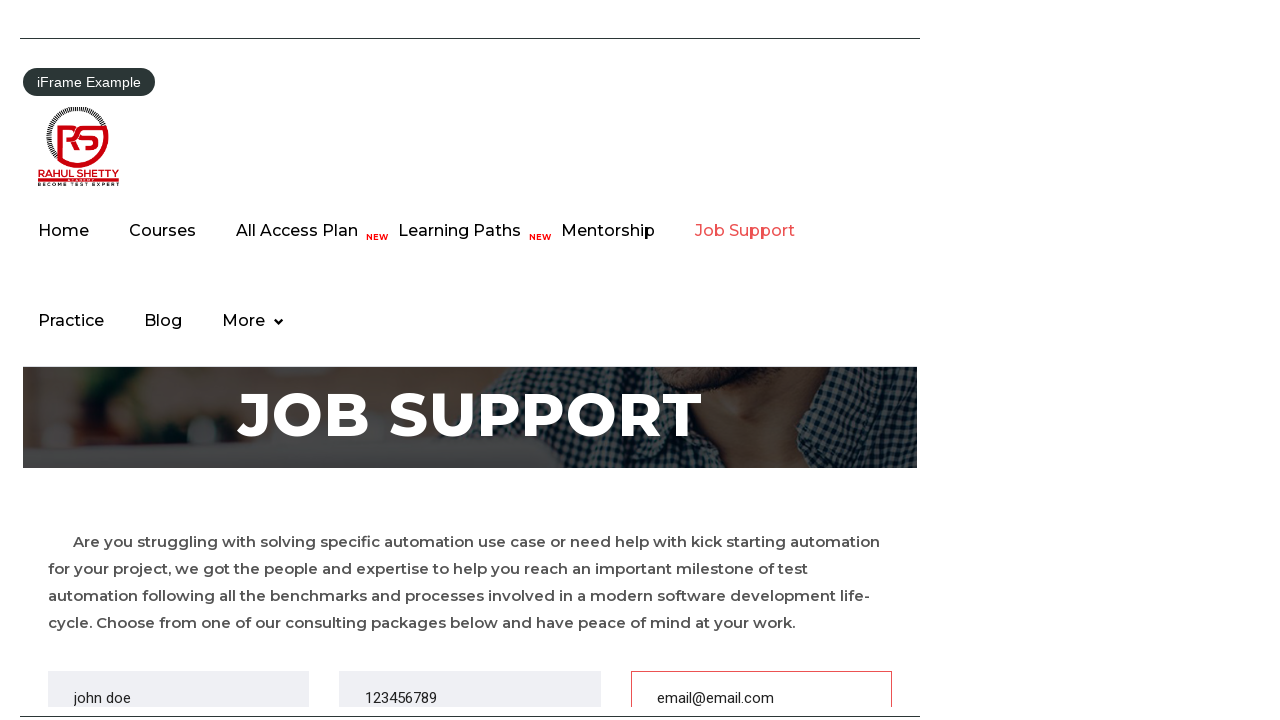

Checked the sharing option checkbox at (280, 407) on iframe[id='courses-iframe'] >> internal:control=enter-frame >> (//div/input[@id=
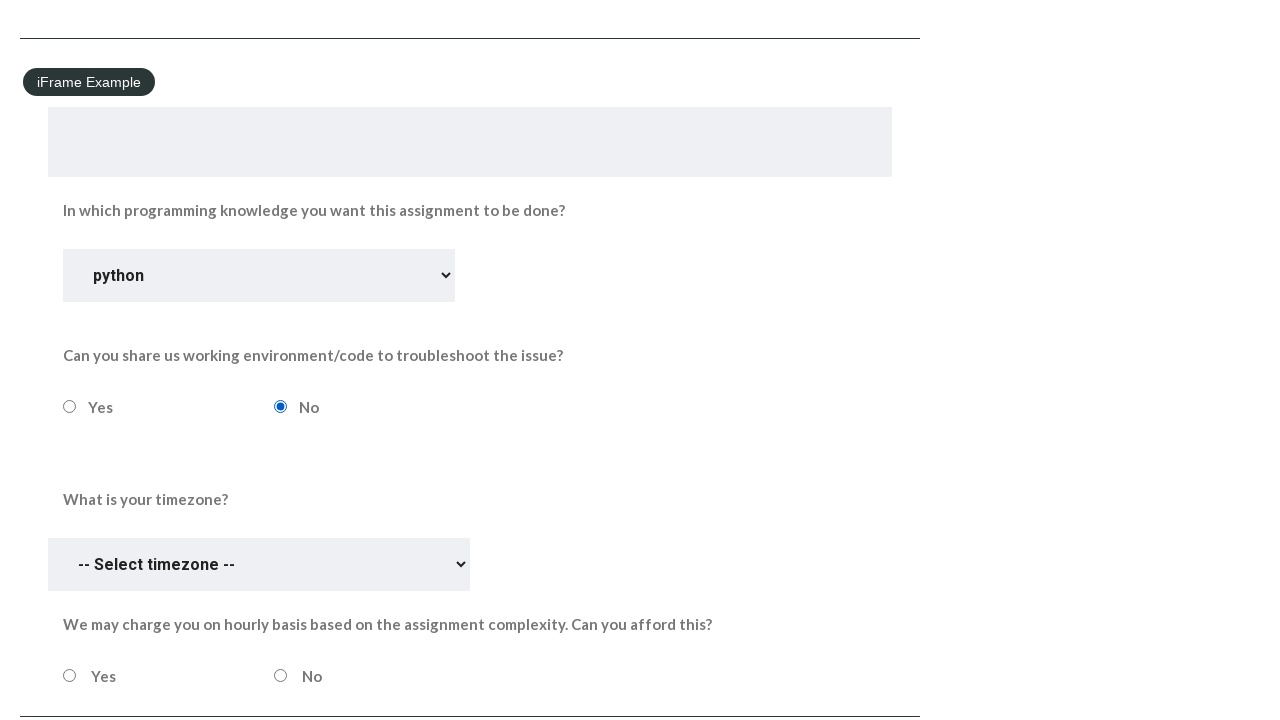

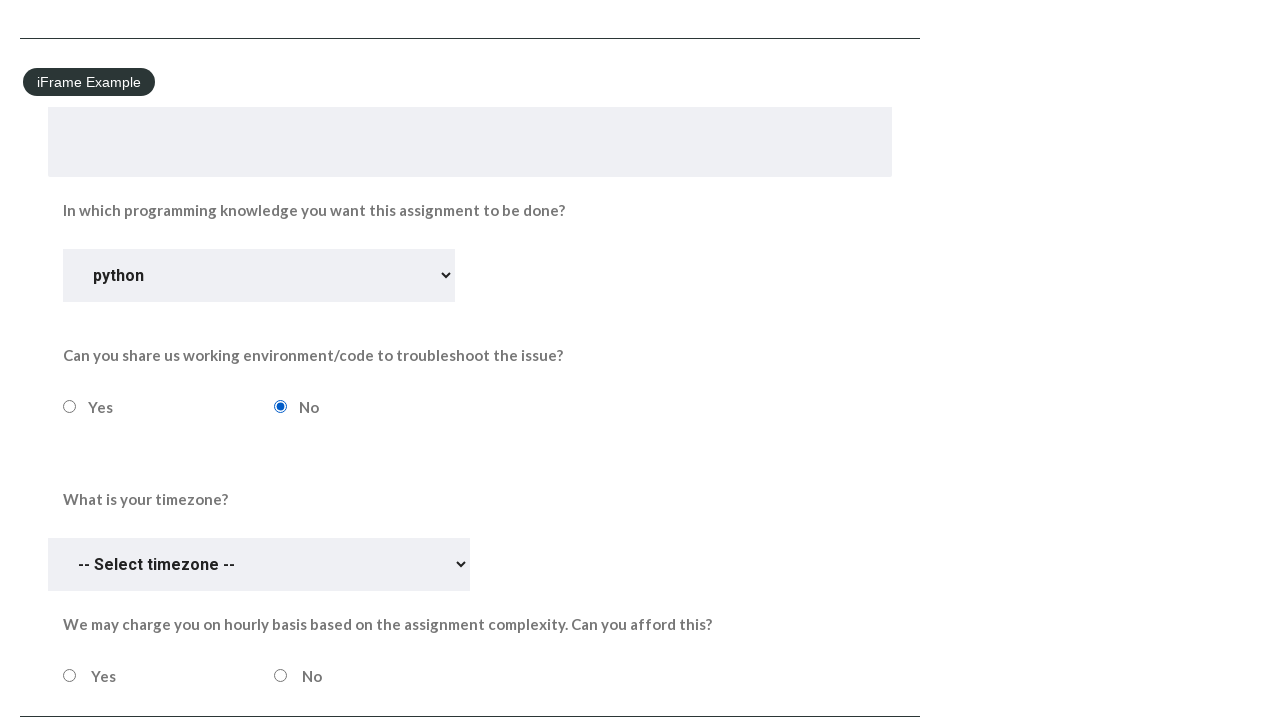